Navigates to a background images gallery page and scrolls down to trigger lazy loading of additional images

Starting URL: http://sc.chinaz.com/tupian/beijingtupian.html

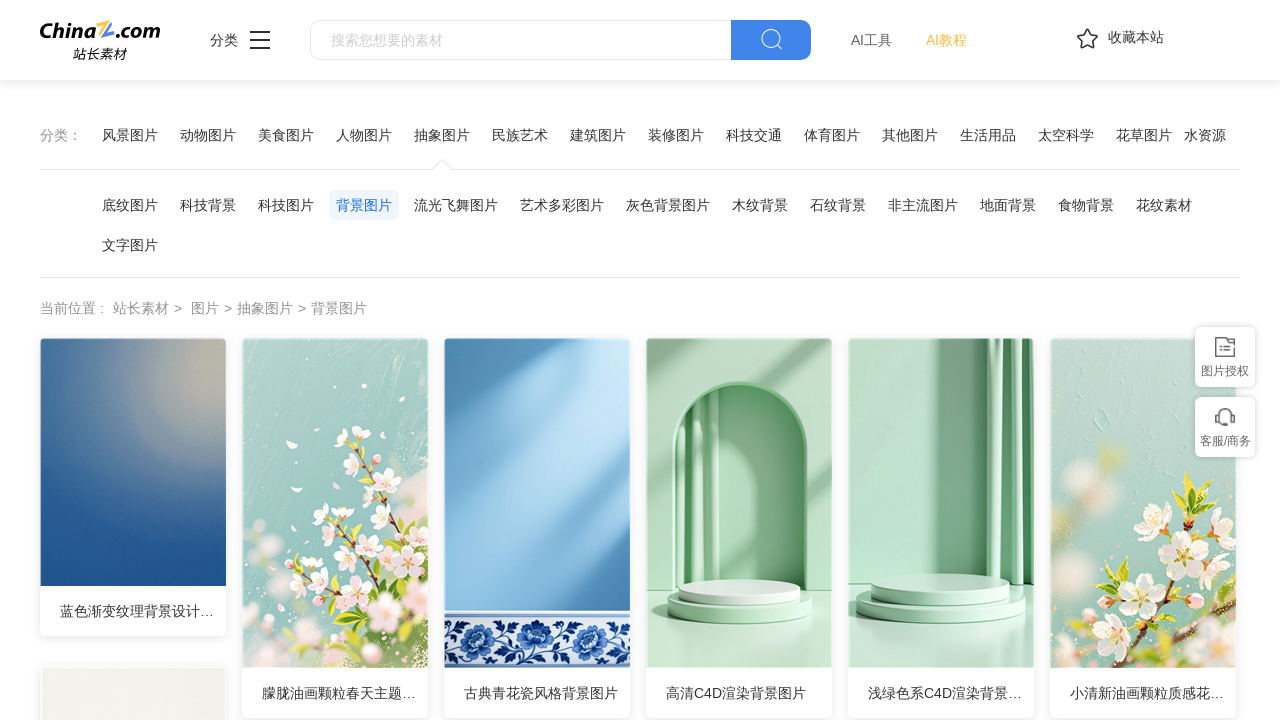

Waited for page to reach network idle state
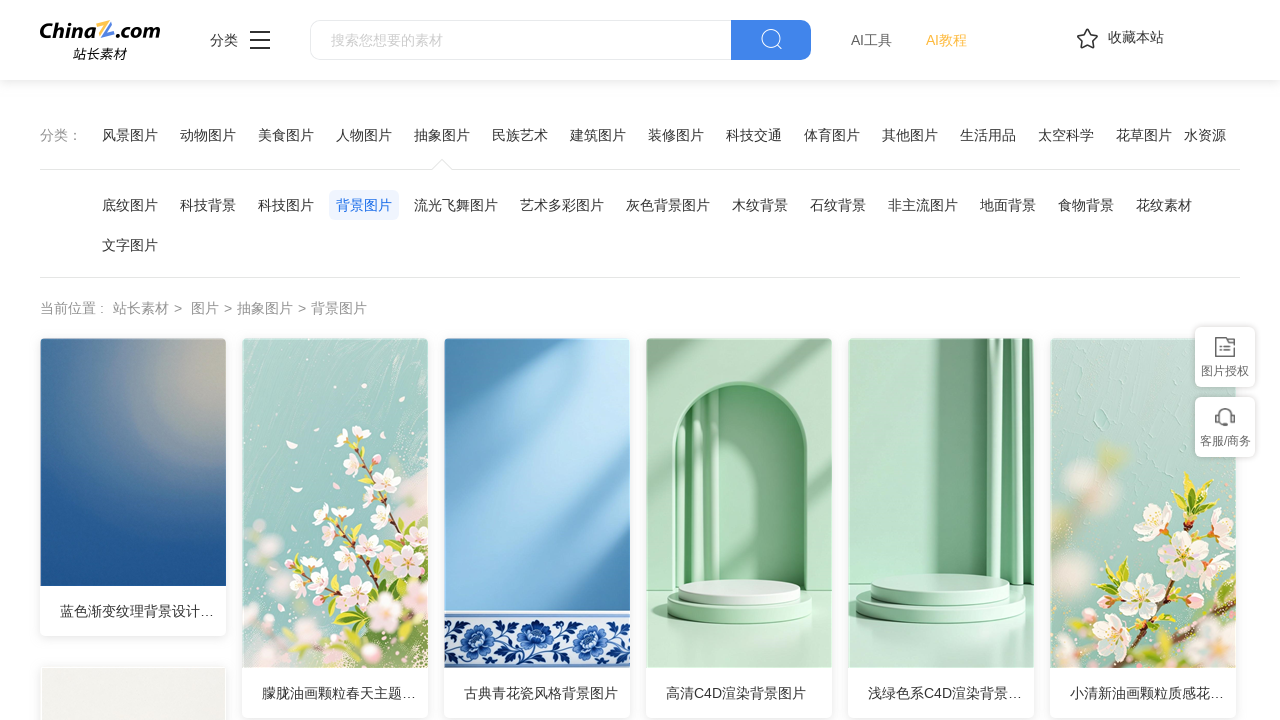

Scrolled down using document.body.scrollTop to trigger lazy loading
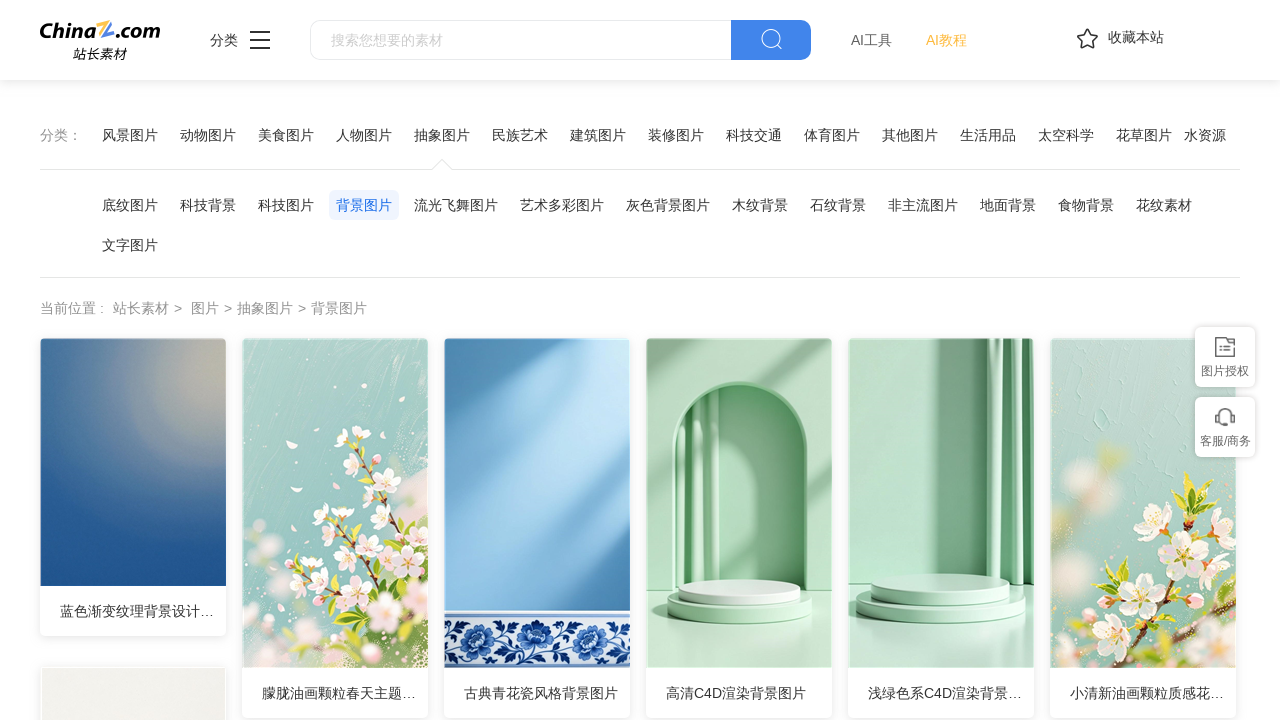

Scrolled down using window.scrollTo for better compatibility
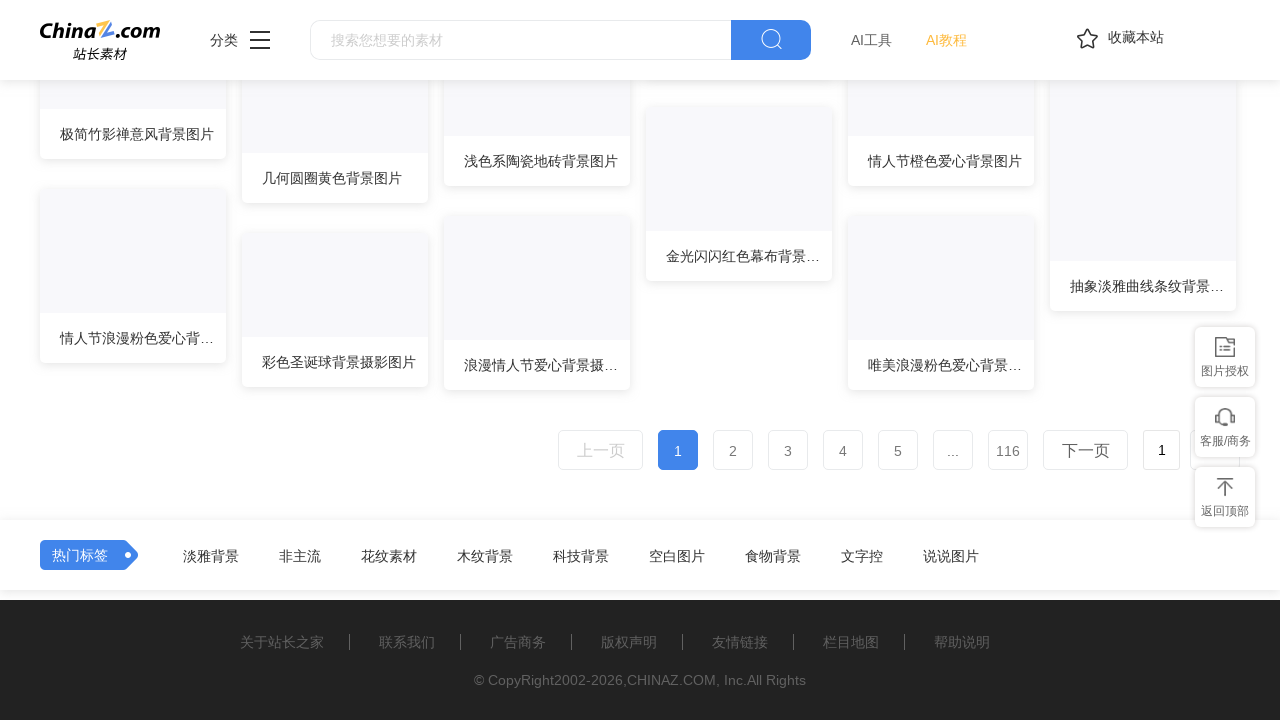

Waited 2 seconds for lazy-loaded images to appear
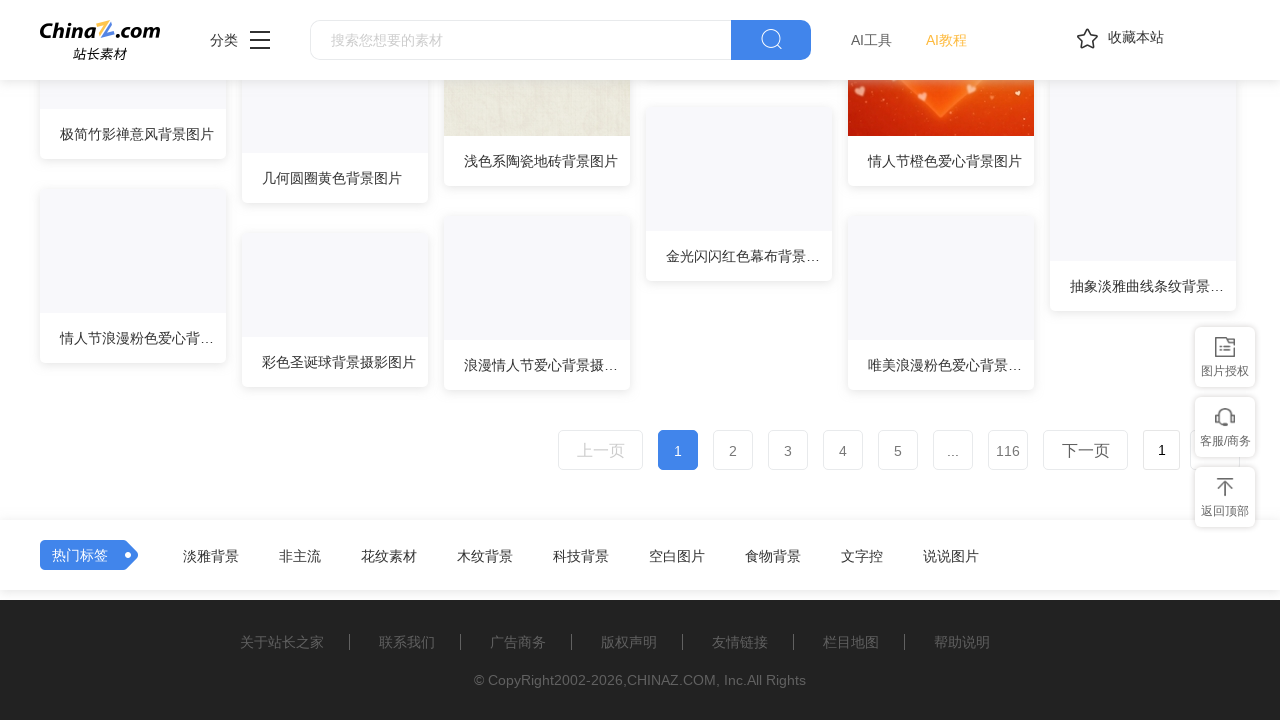

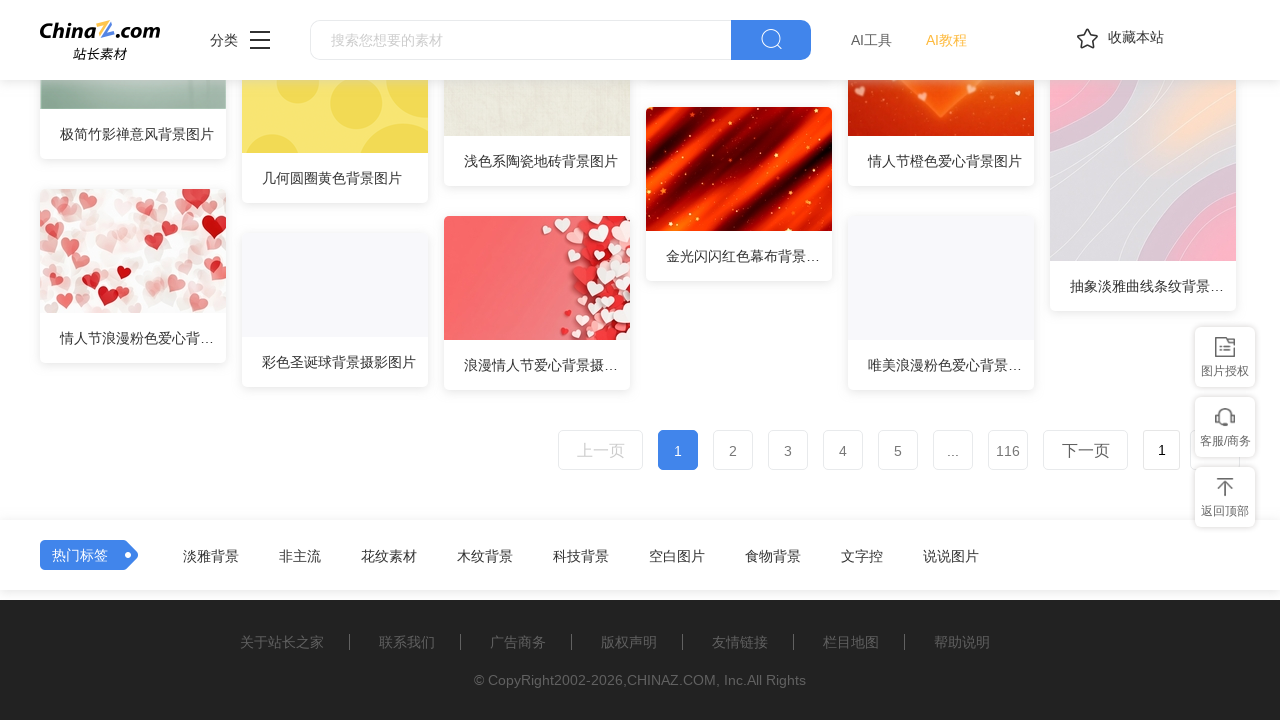